Tests the search functionality on testotomasyonu.com by searching for "phone" and verifying that products are found in the search results

Starting URL: https://www.testotomasyonu.com

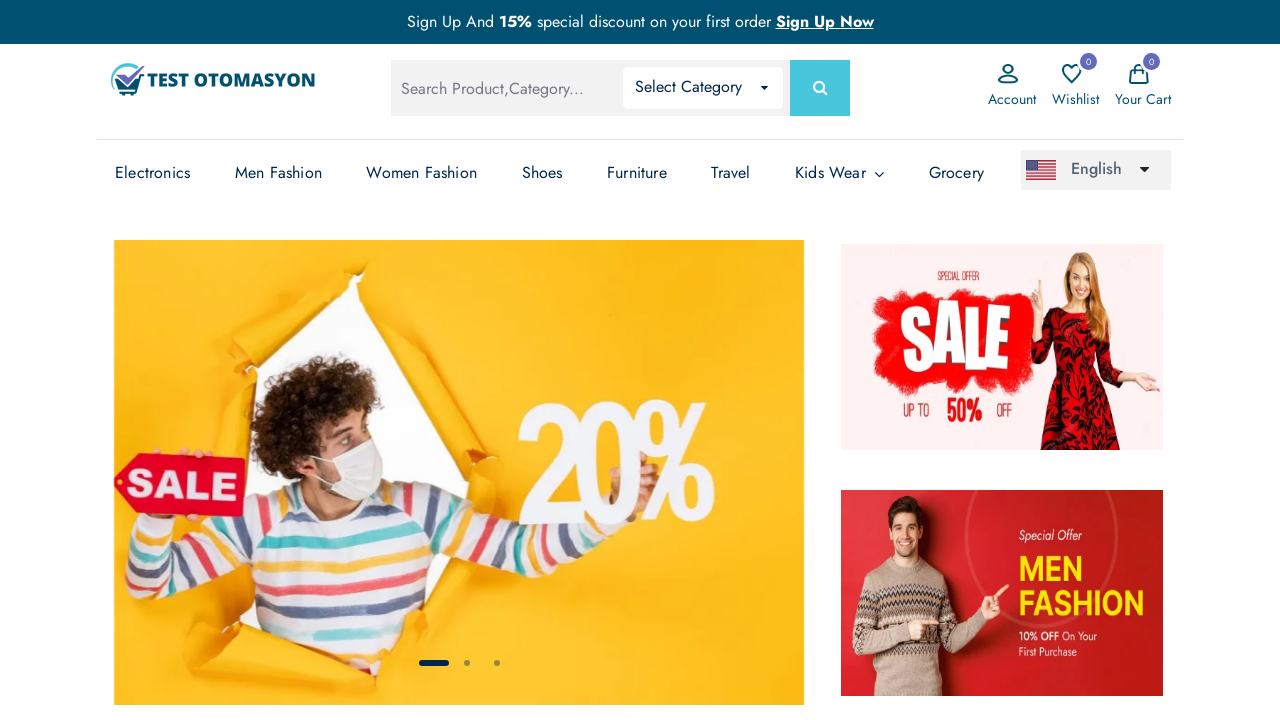

Filled search box with 'phone' on #global-search
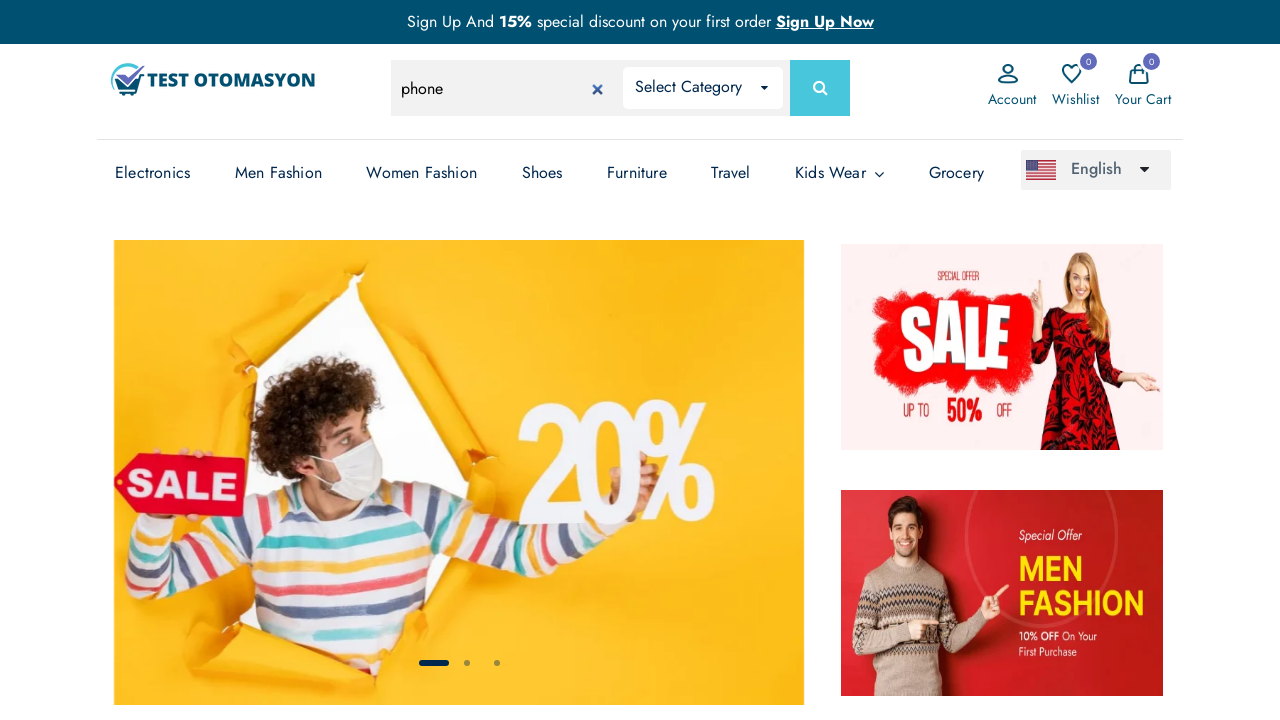

Pressed Enter to submit search on #global-search
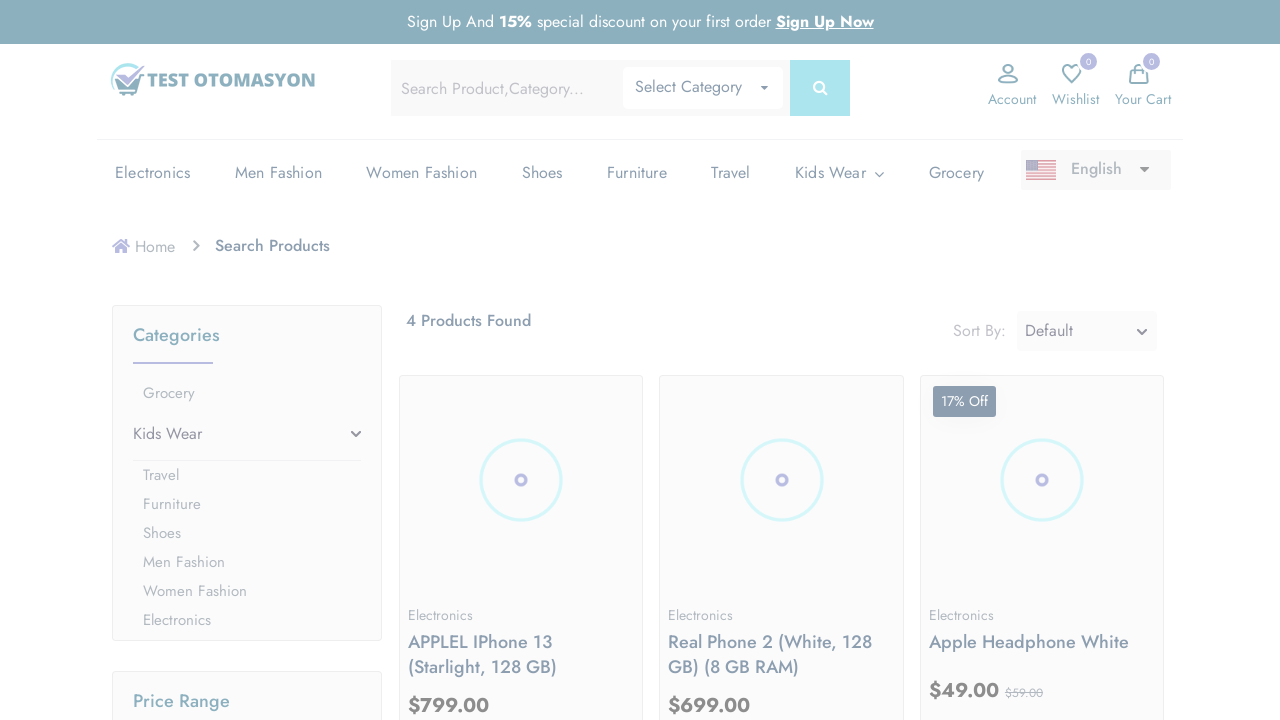

Search results loaded successfully
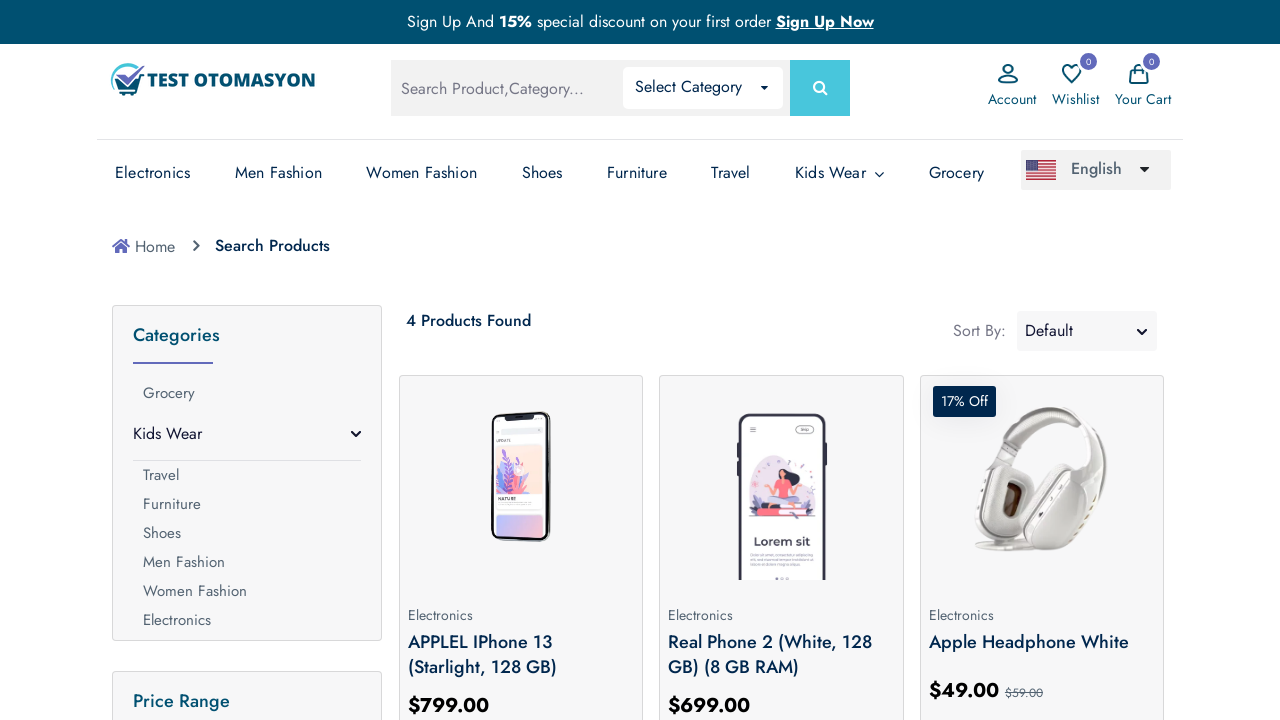

Retrieved product count text: 4 Products Found
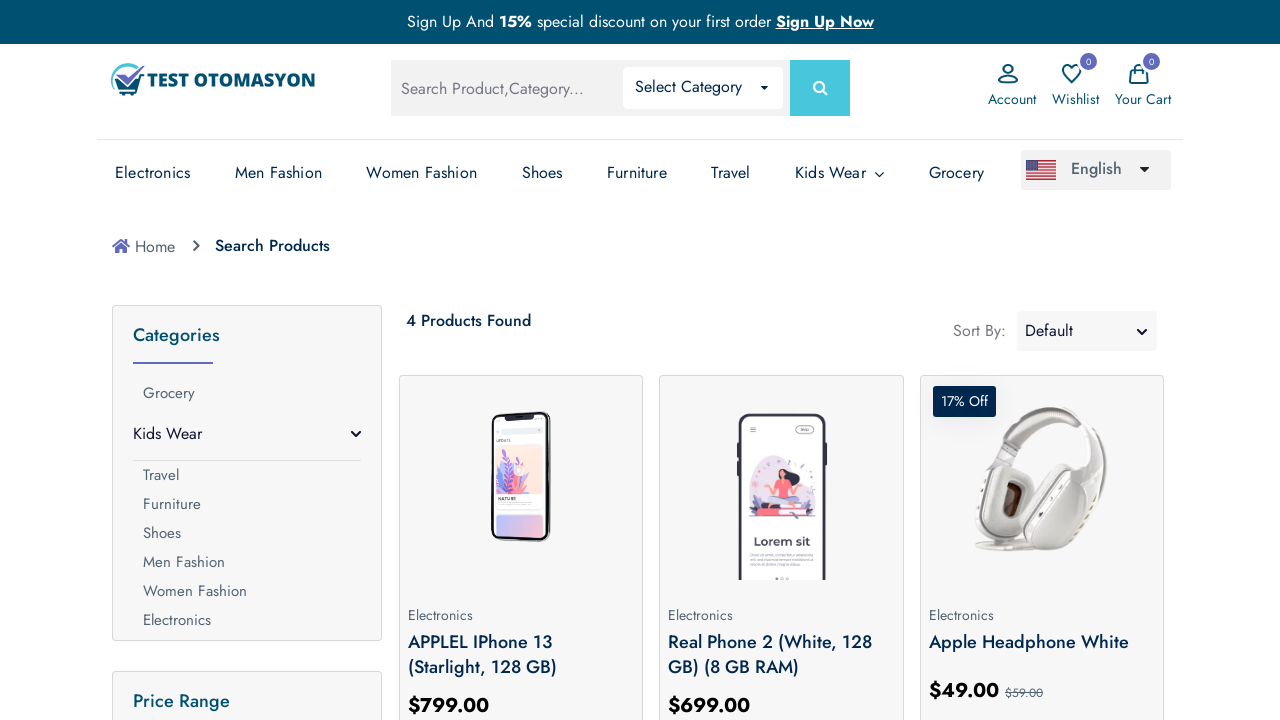

Verified that products were found in search results
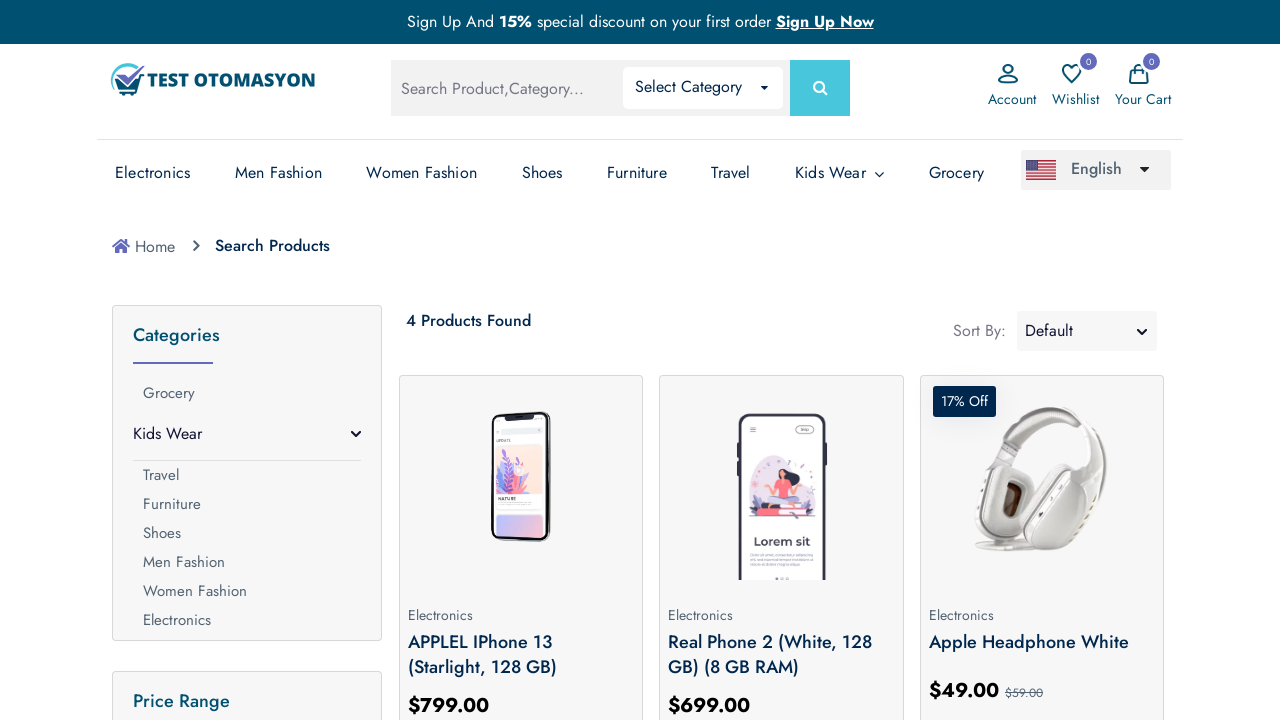

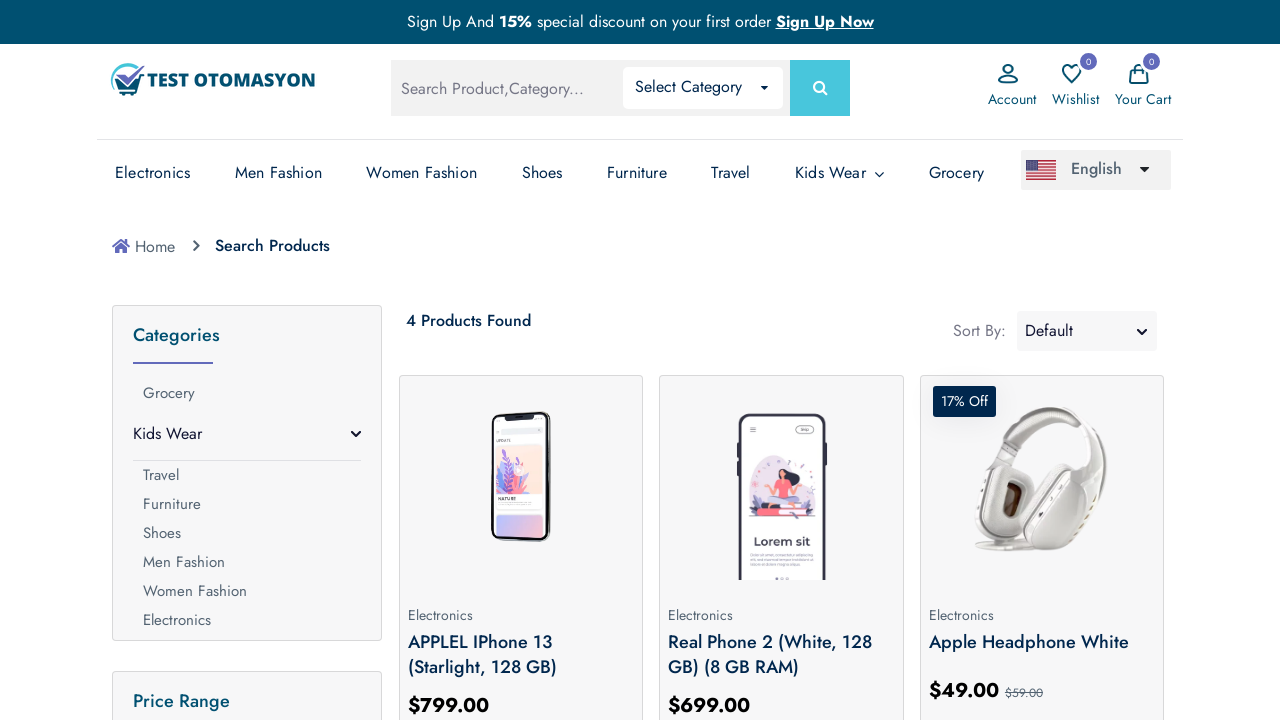